Verifies the success button by clicking on it

Starting URL: https://formy-project.herokuapp.com/buttons#

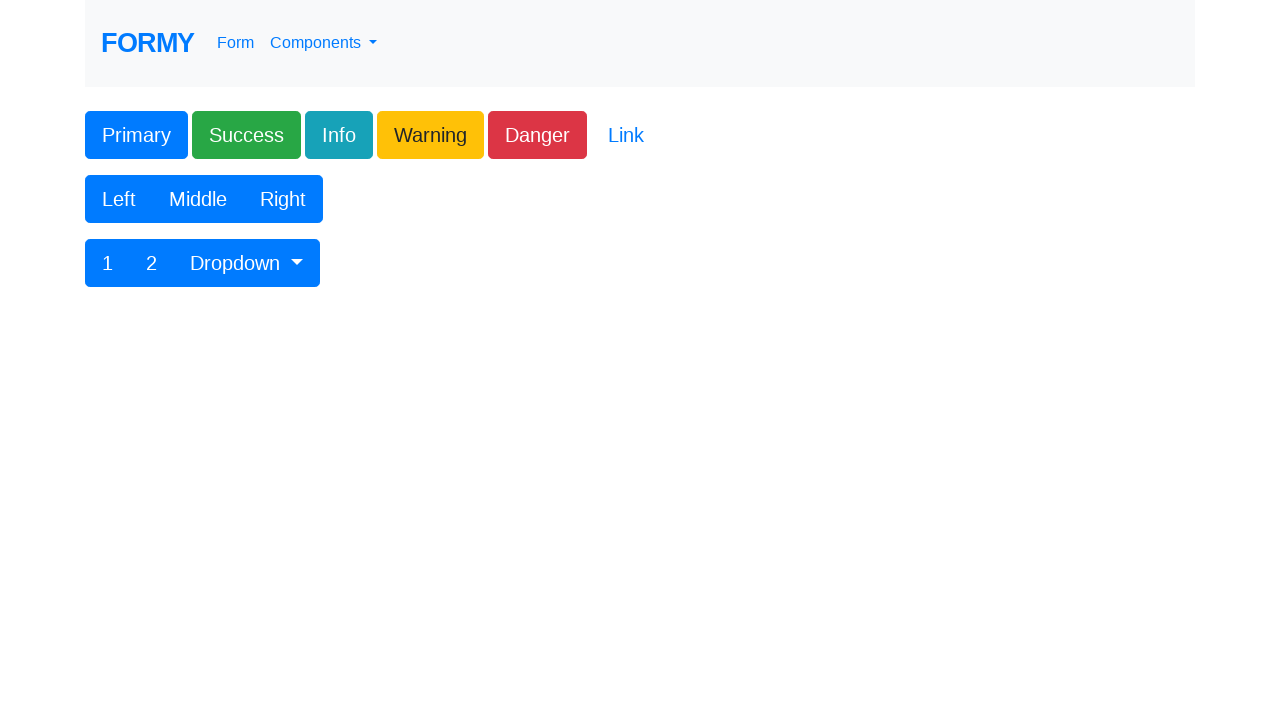

Clicked the success button to verify its functionality at (246, 135) on .btn-success
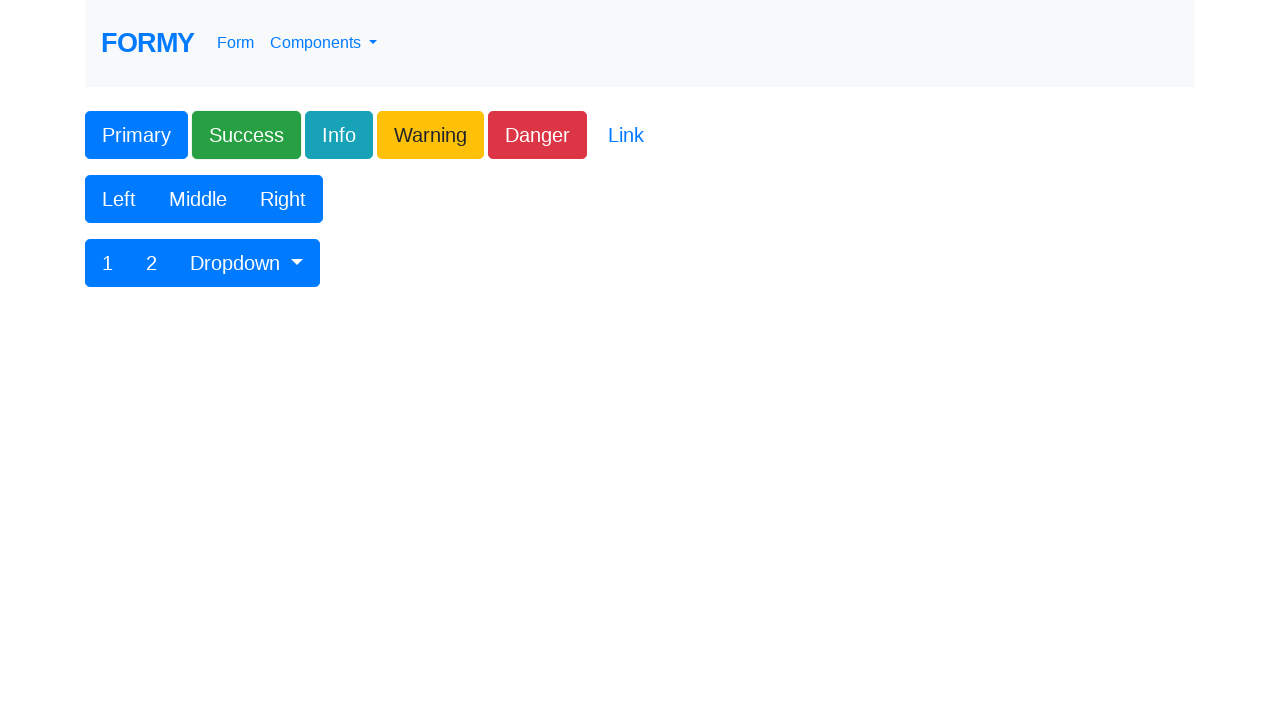

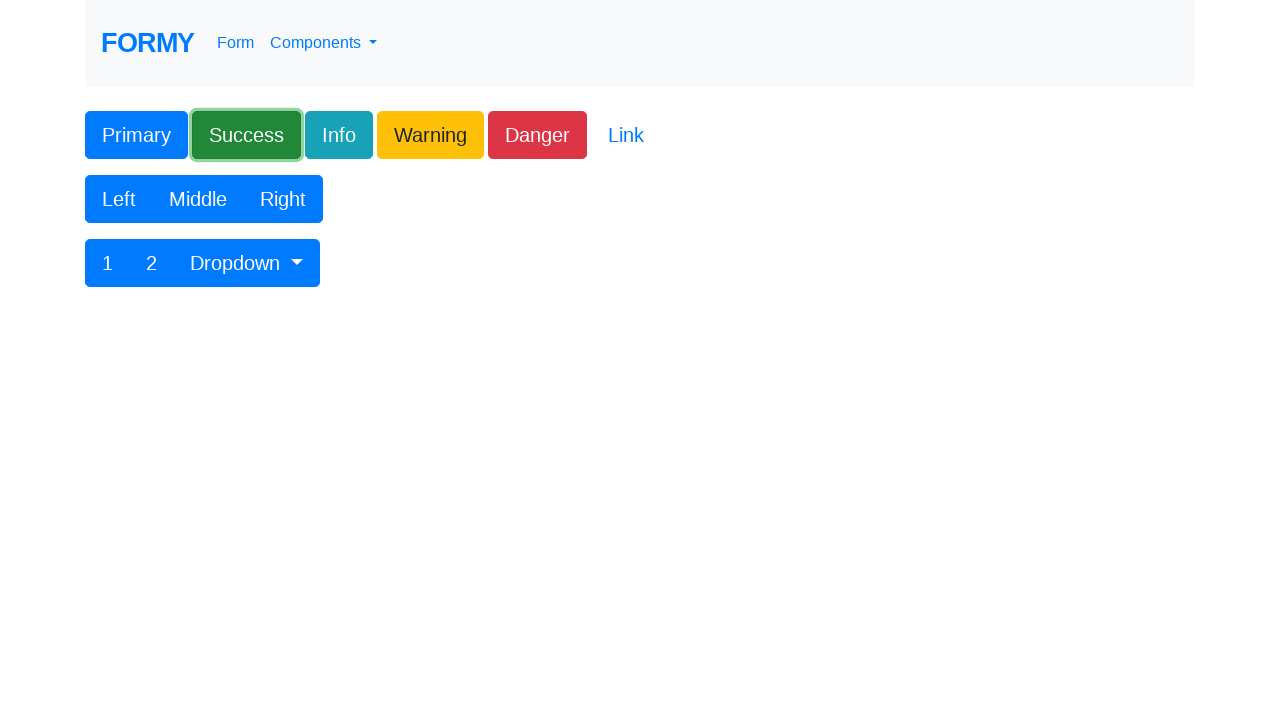